Test the start over button functionality to verify that form fields are reset to zero

Starting URL: https://www.anz.com.au/personal/home-loans/calculators-tools/much-borrow/

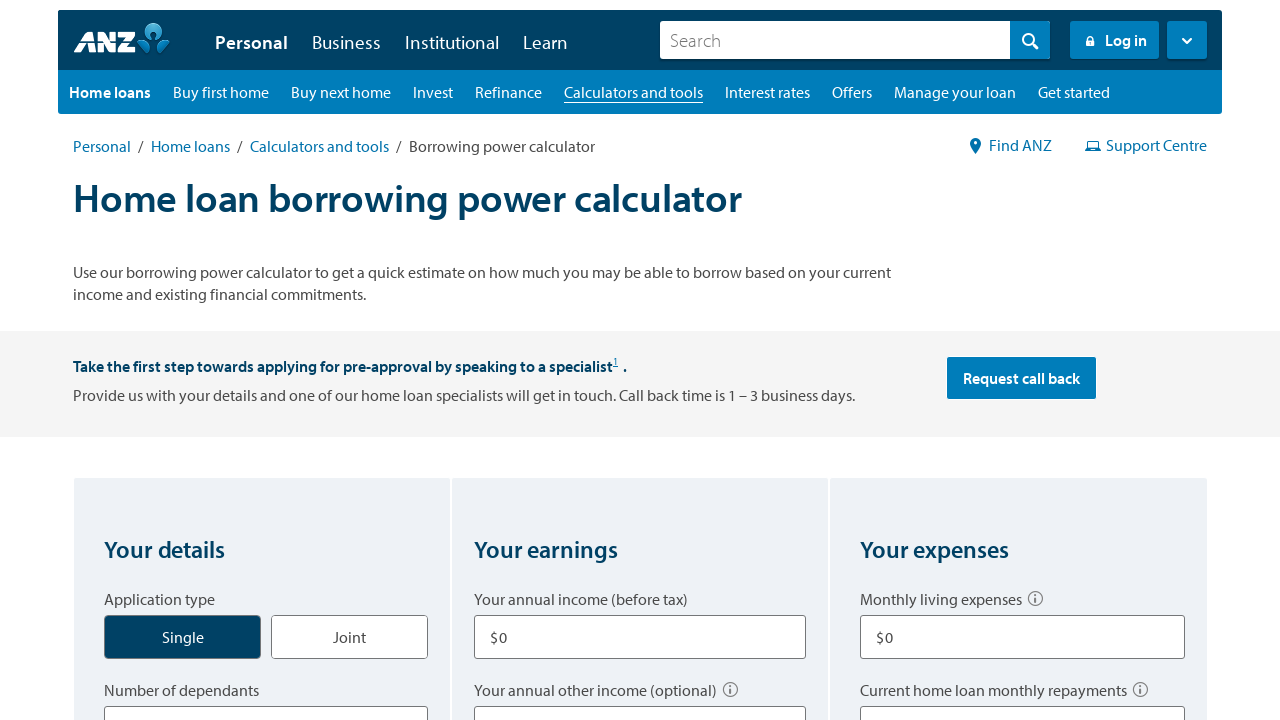

Clicked start over button to reset form at (101, 360) on span.icon.icon_restart
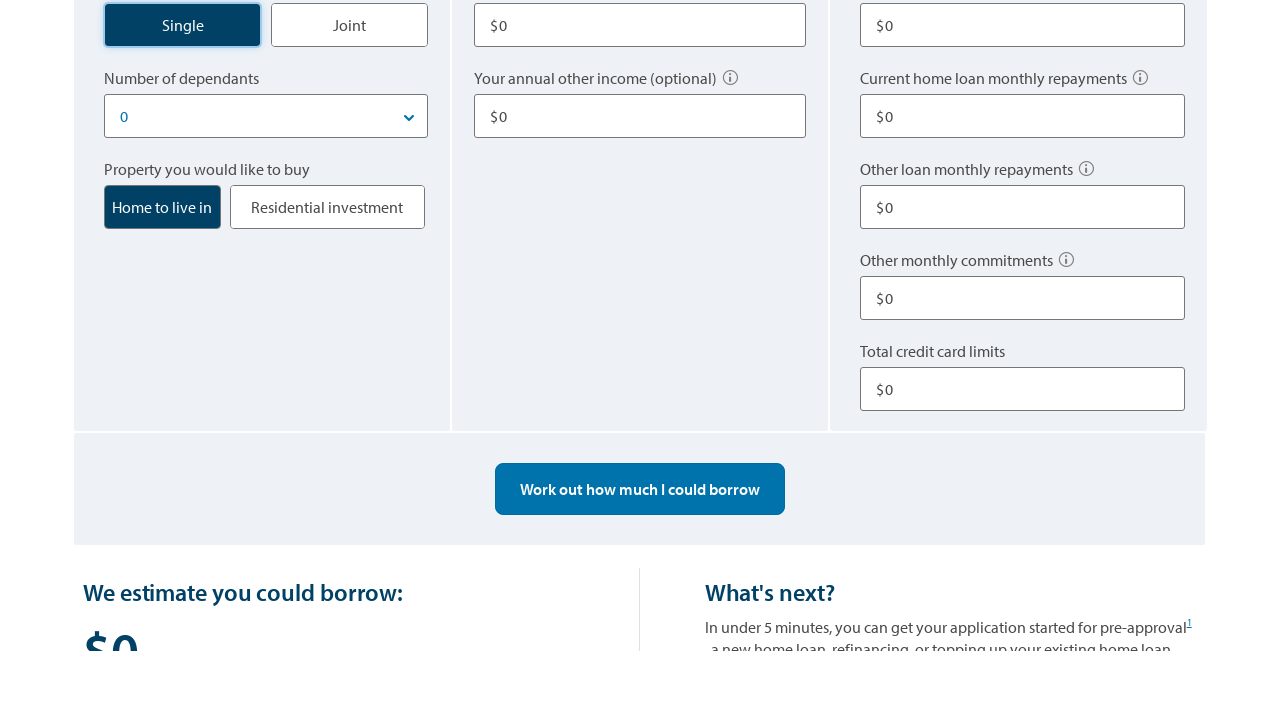

Verified first income field reset to 0
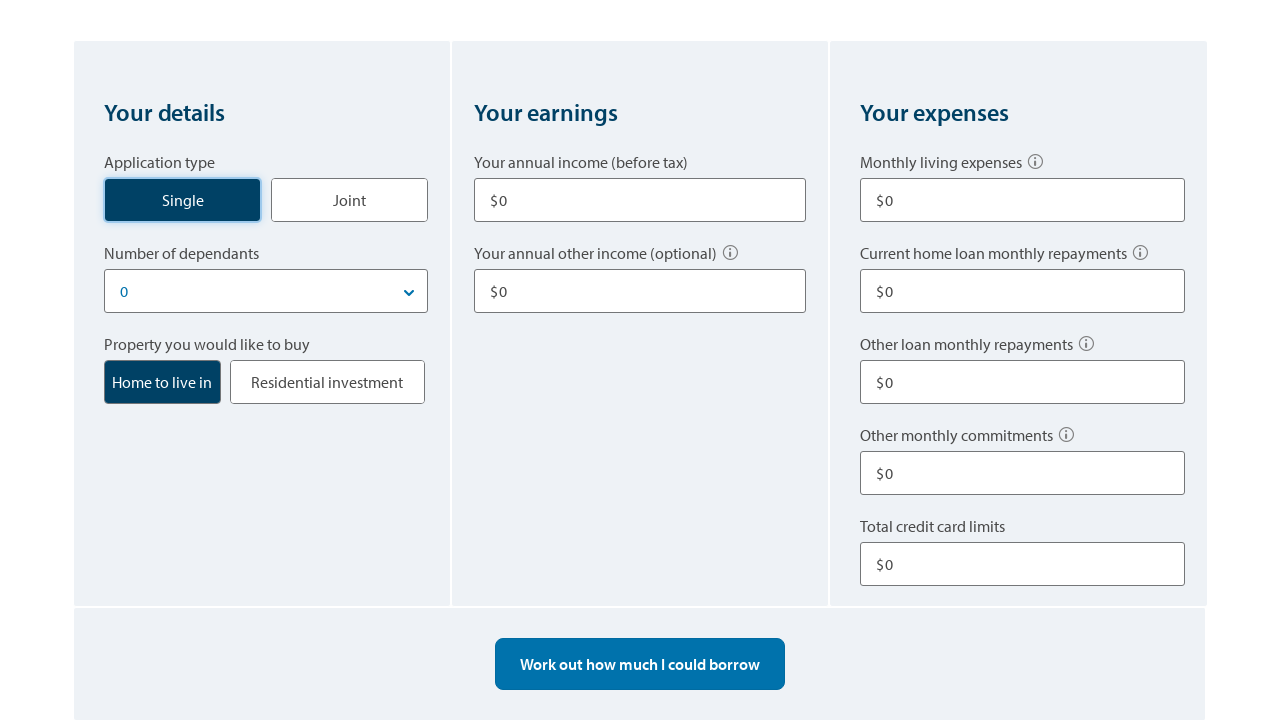

Verified second income field reset to 0
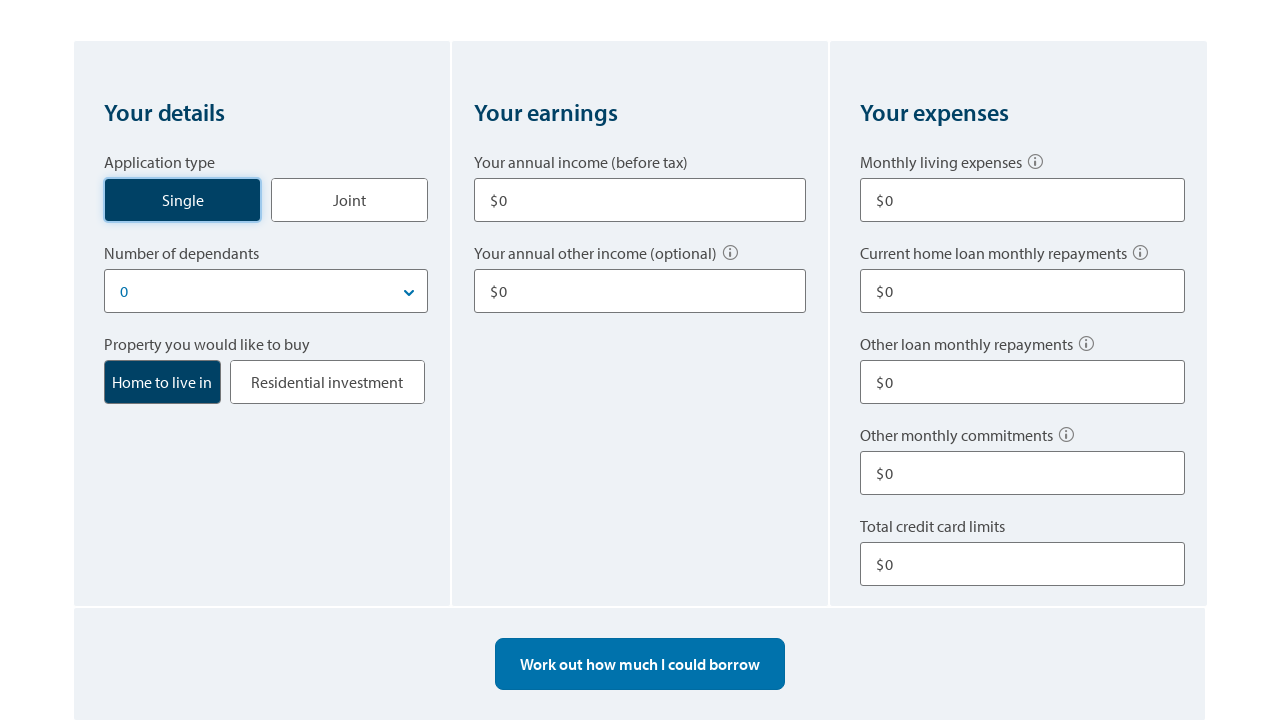

Verified expenses field reset to 0
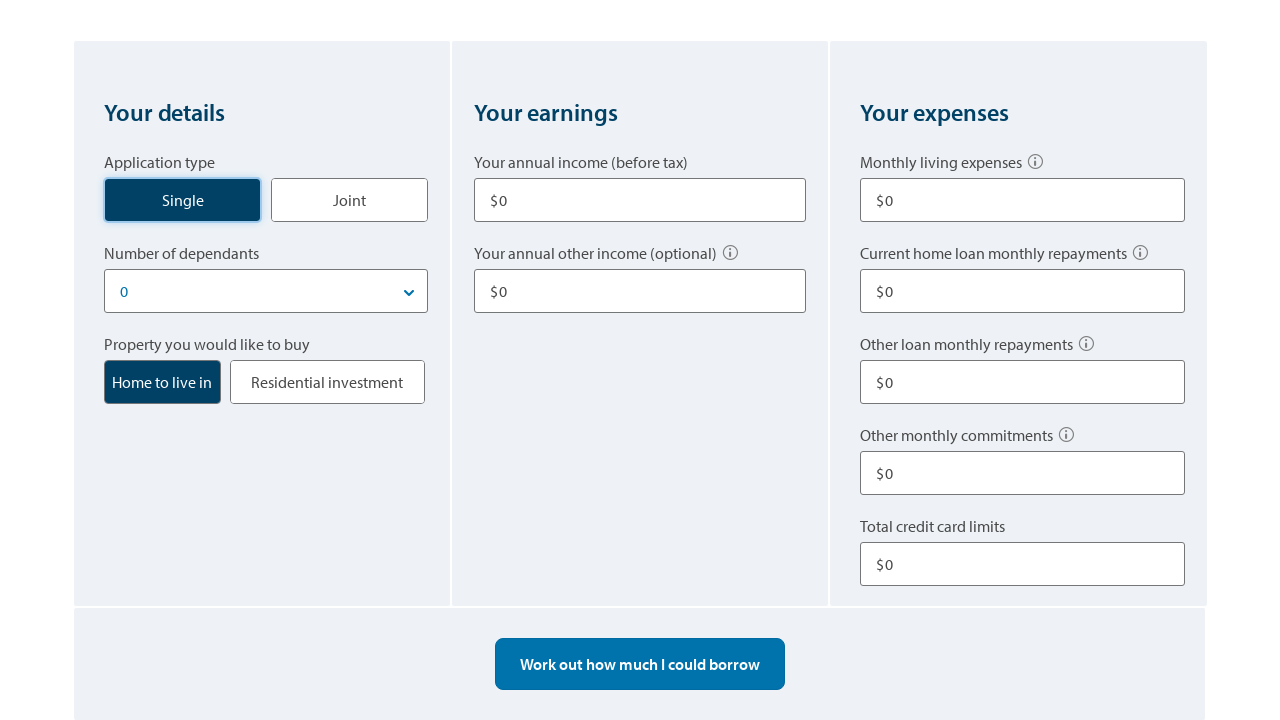

Verified home loans field reset to 0
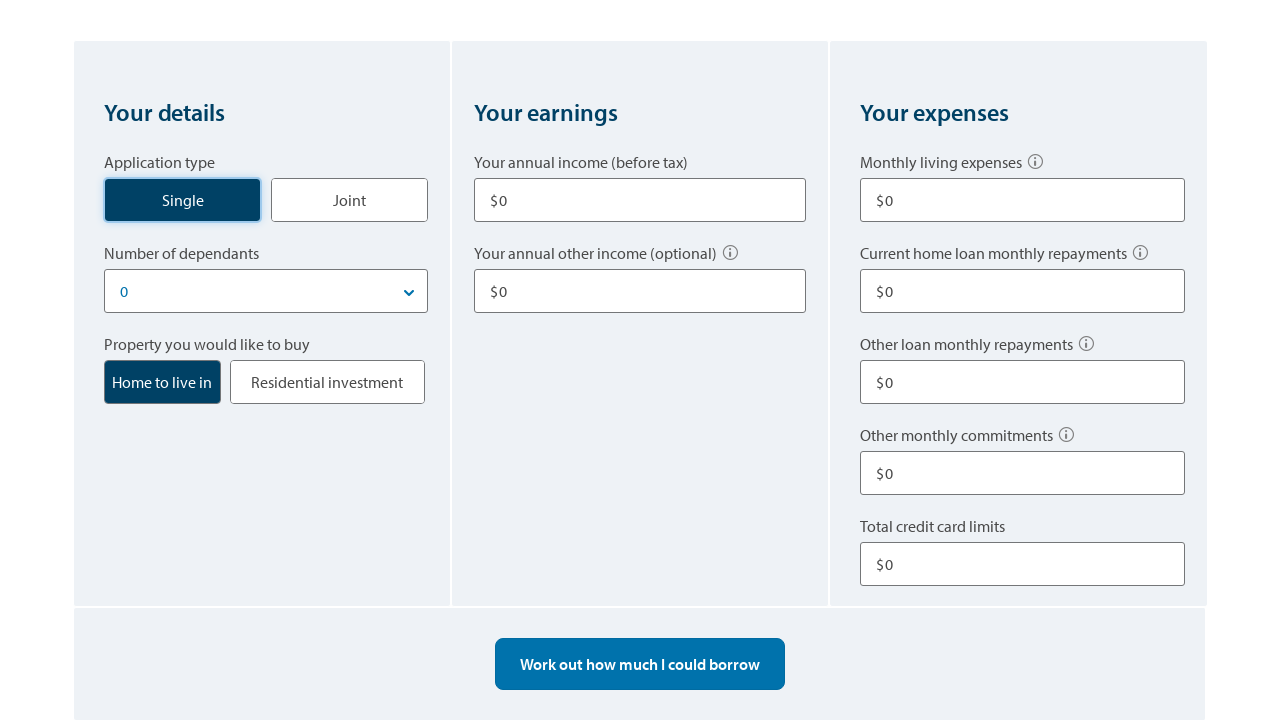

Verified other loans field reset to 0
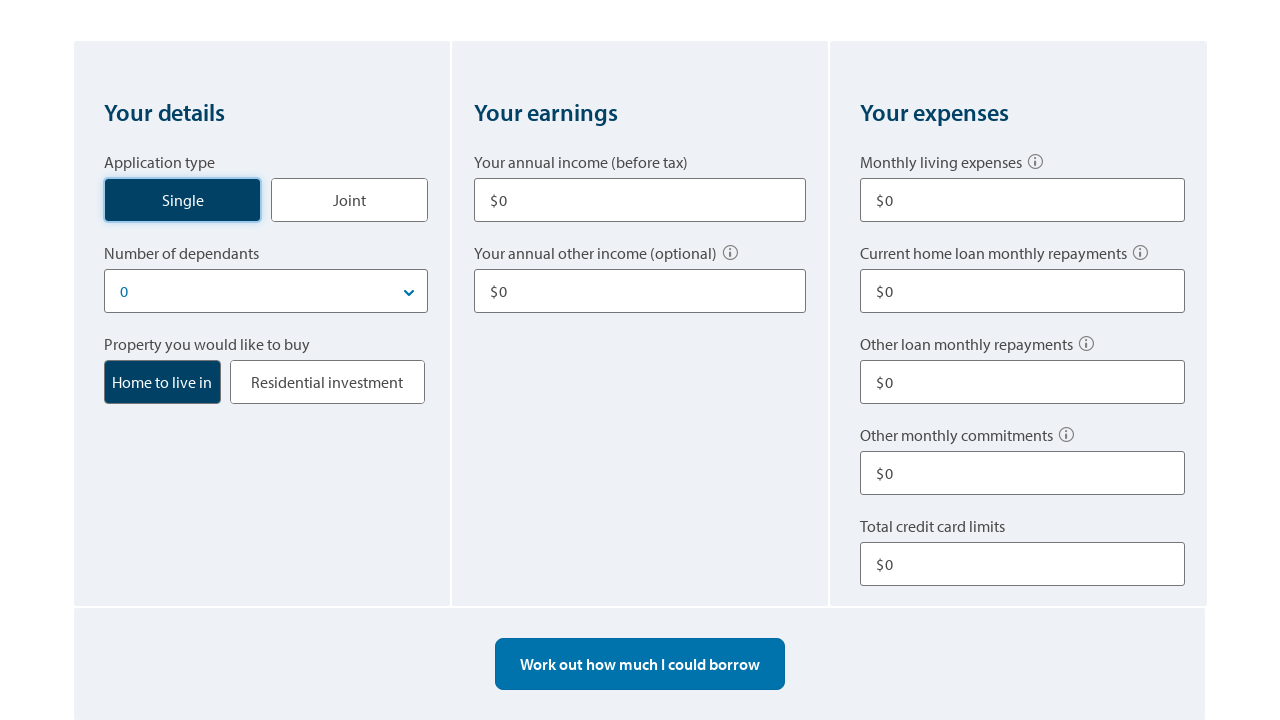

Verified assets field reset to 0
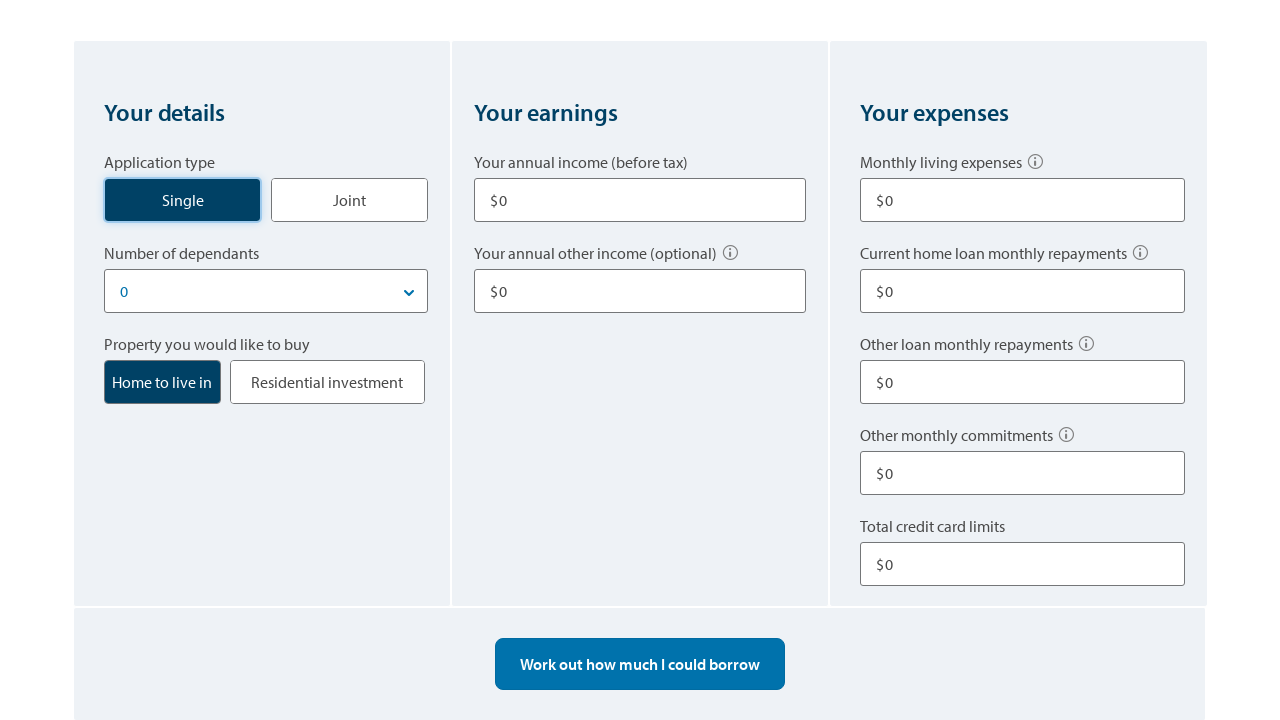

Verified credit card field reset to 0
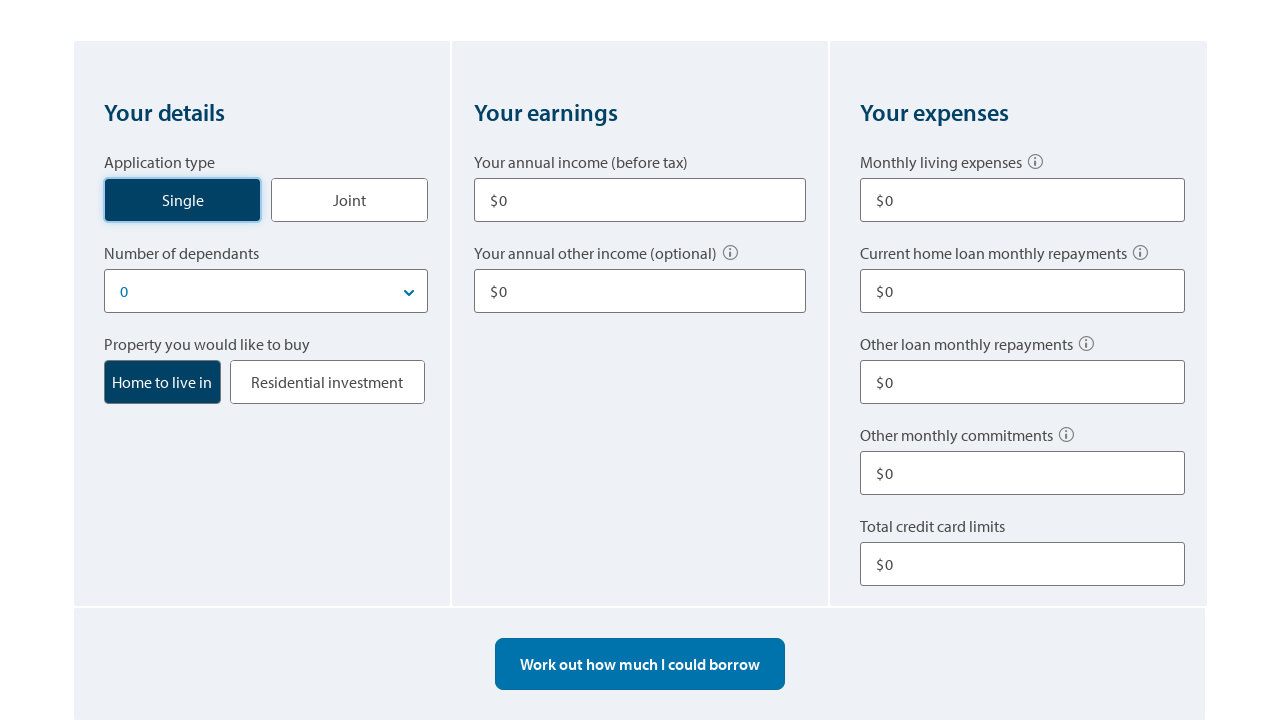

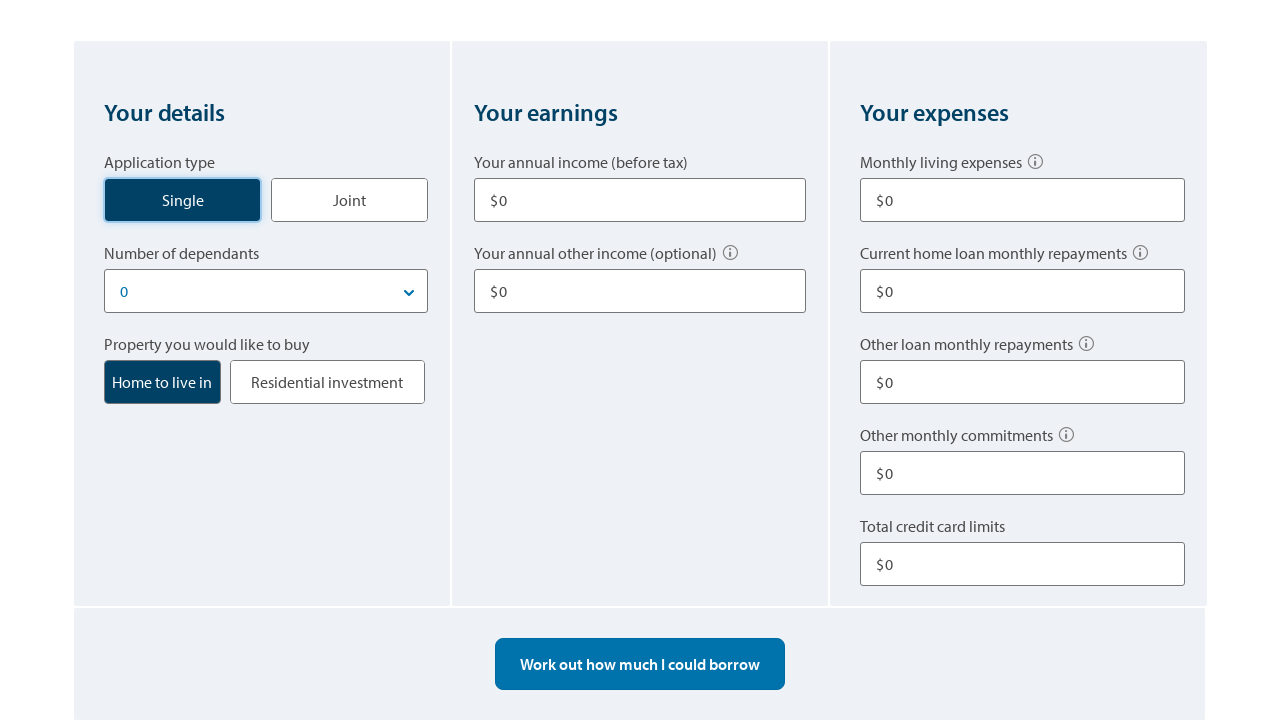